Tests handling stale element reference by filling a form field, refreshing the page, and then re-locating and filling the element again

Starting URL: https://testautomationpractice.blogspot.com/

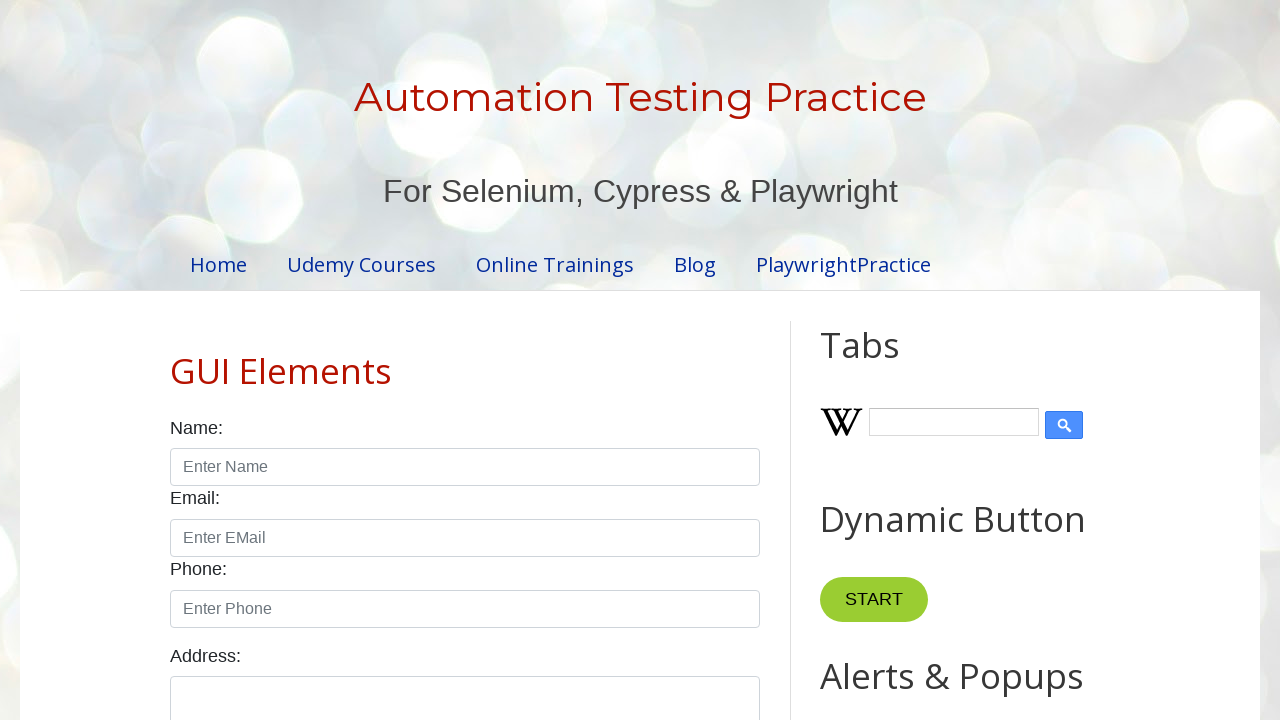

Filled name field with 'selenium' on //input[@id='name']
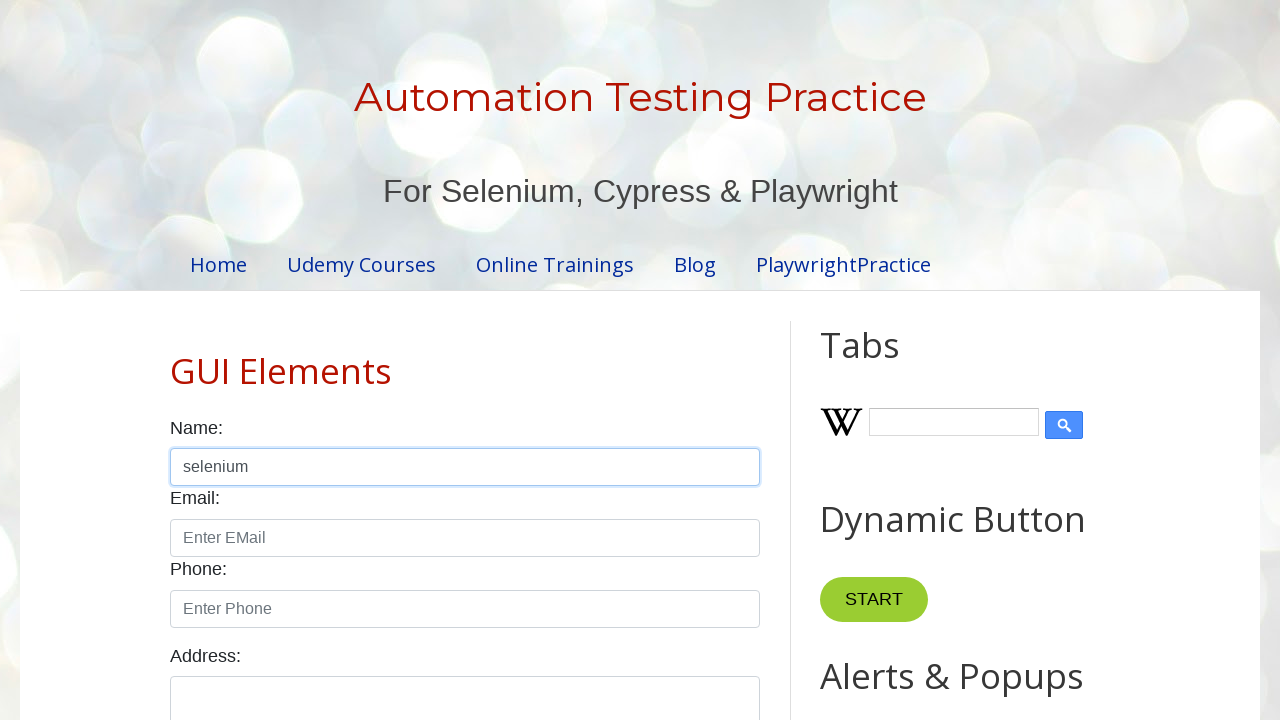

Refreshed page to trigger stale element reference
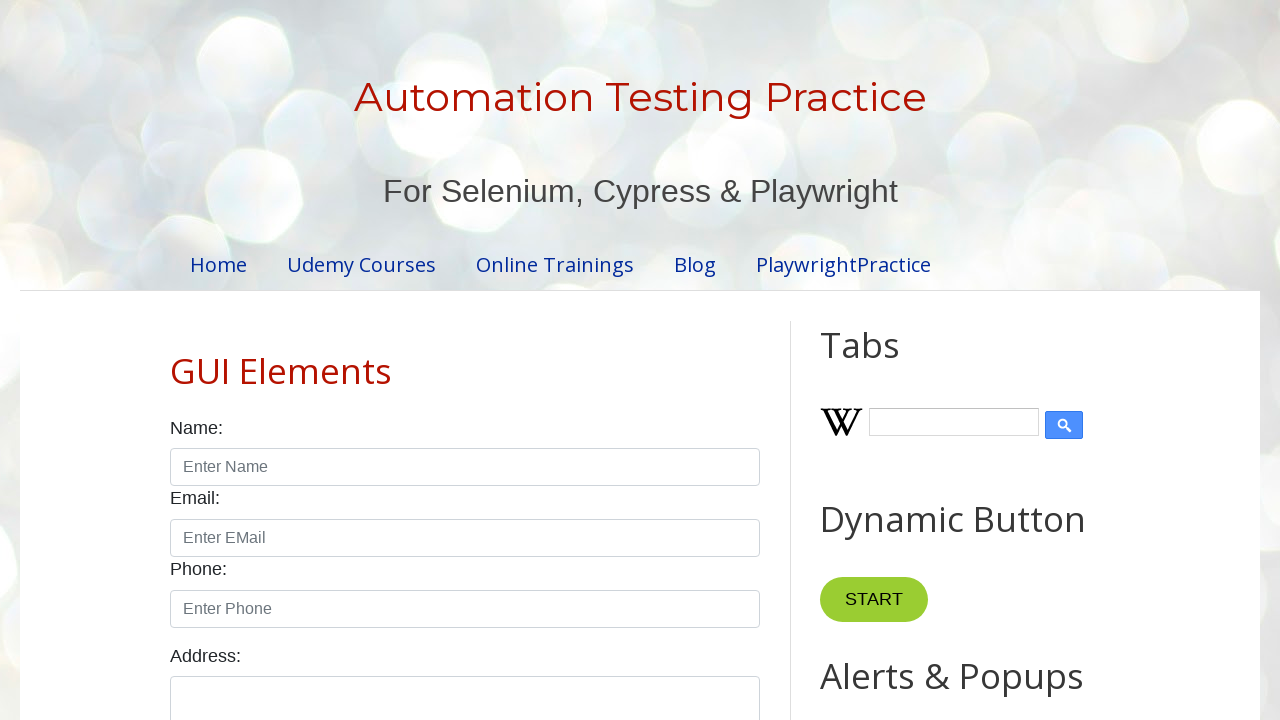

Re-located and filled name field with 'selenium' after page refresh on //input[@id='name']
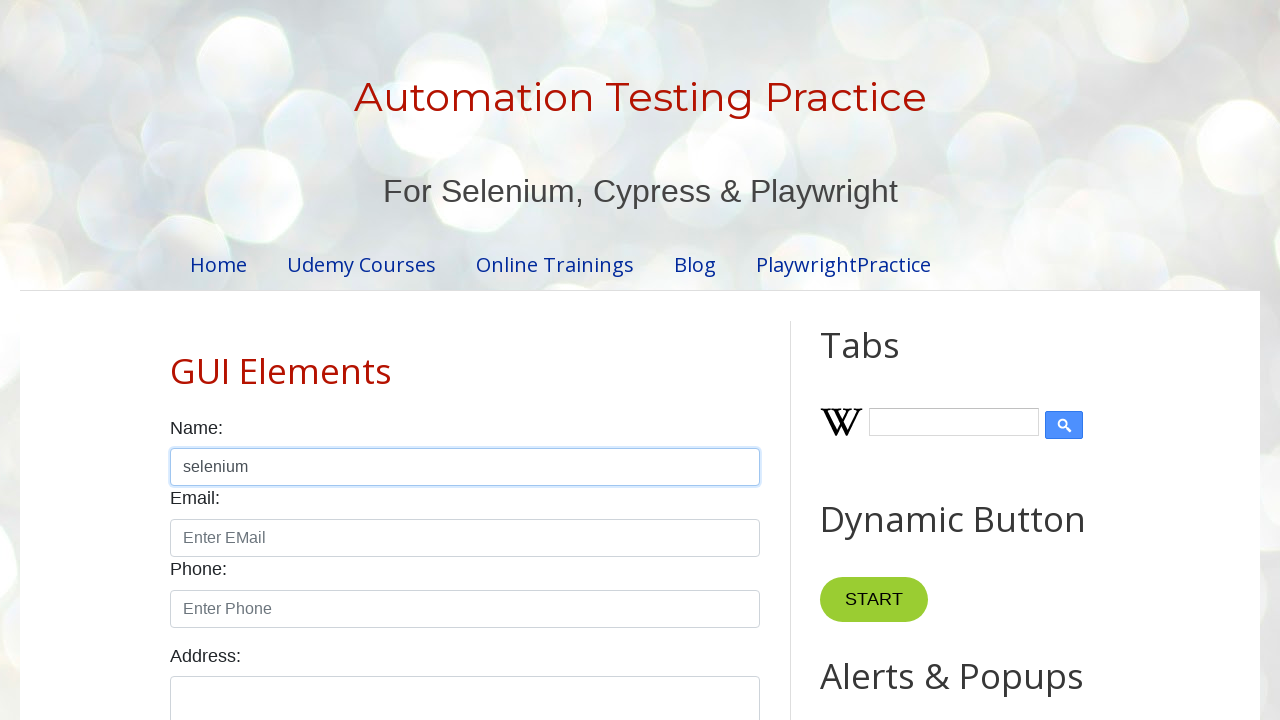

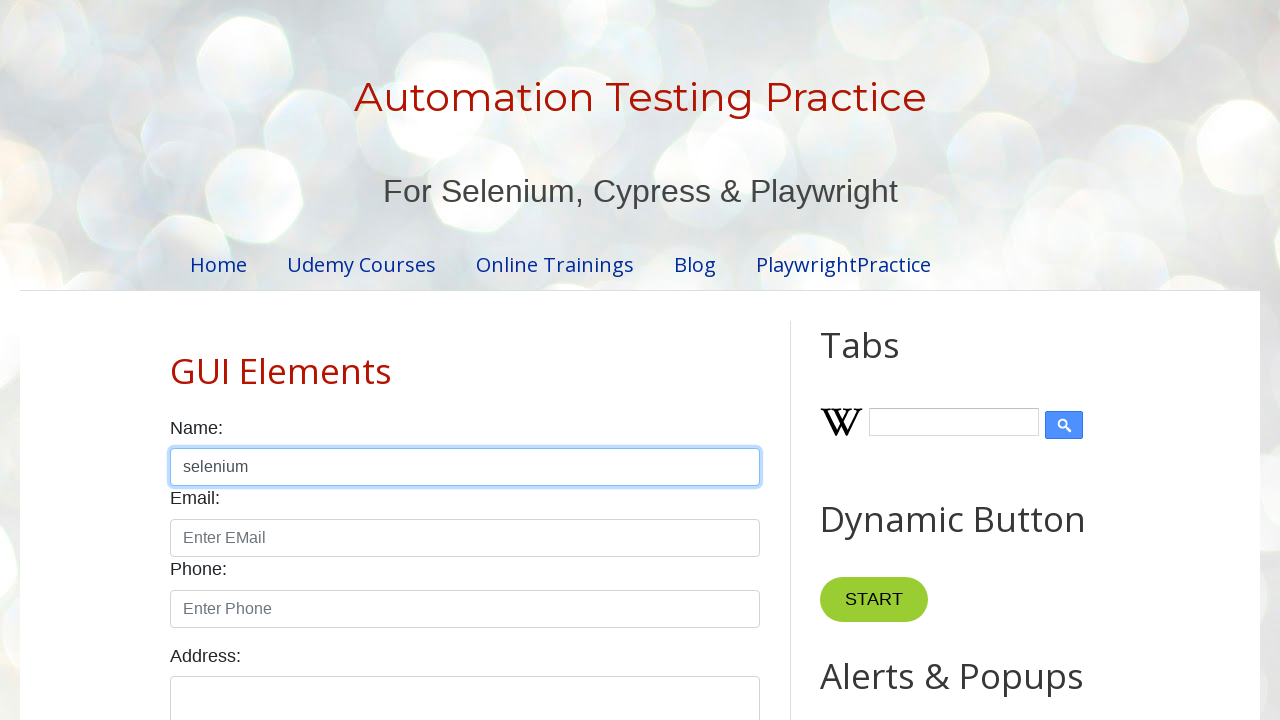